Tests form validation by filling in all fields except zip-code, then verifying that empty fields are marked as invalid and filled fields are marked as valid, before submitting the form.

Starting URL: https://bonigarcia.dev/selenium-webdriver-java/data-types.html

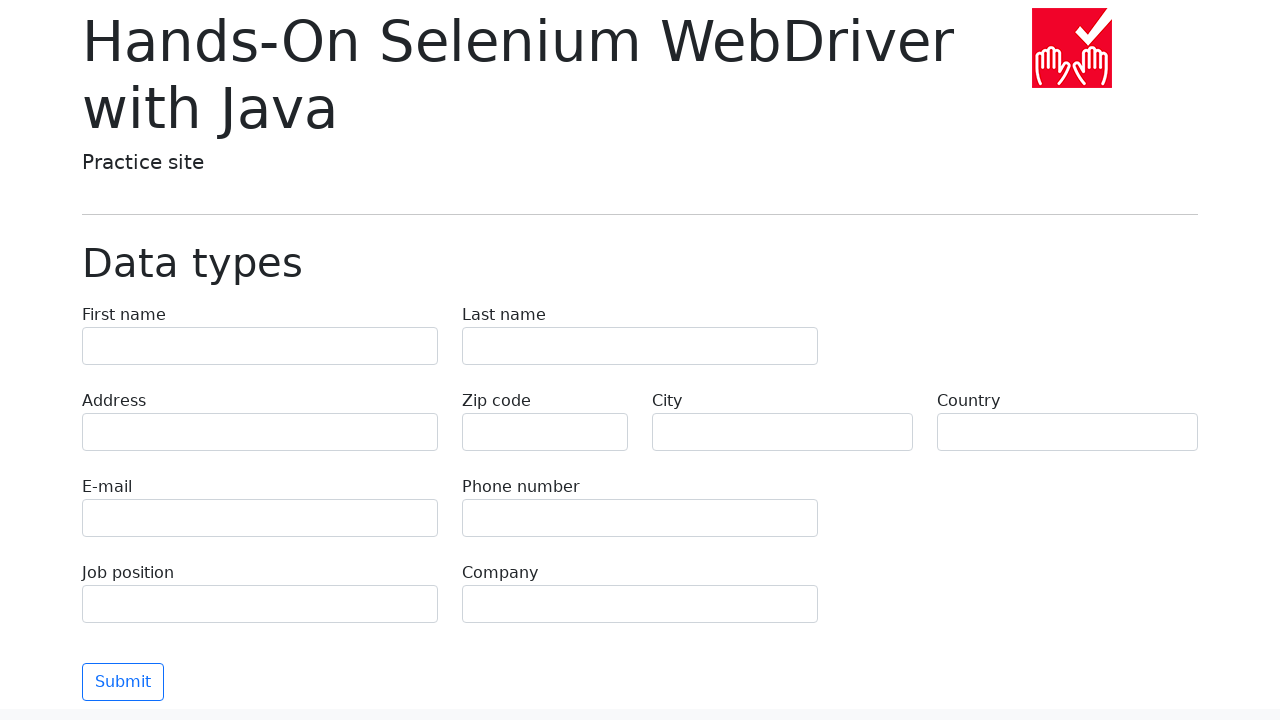

Filled form field 'first-name' with value 'Иван' on input[name='first-name']
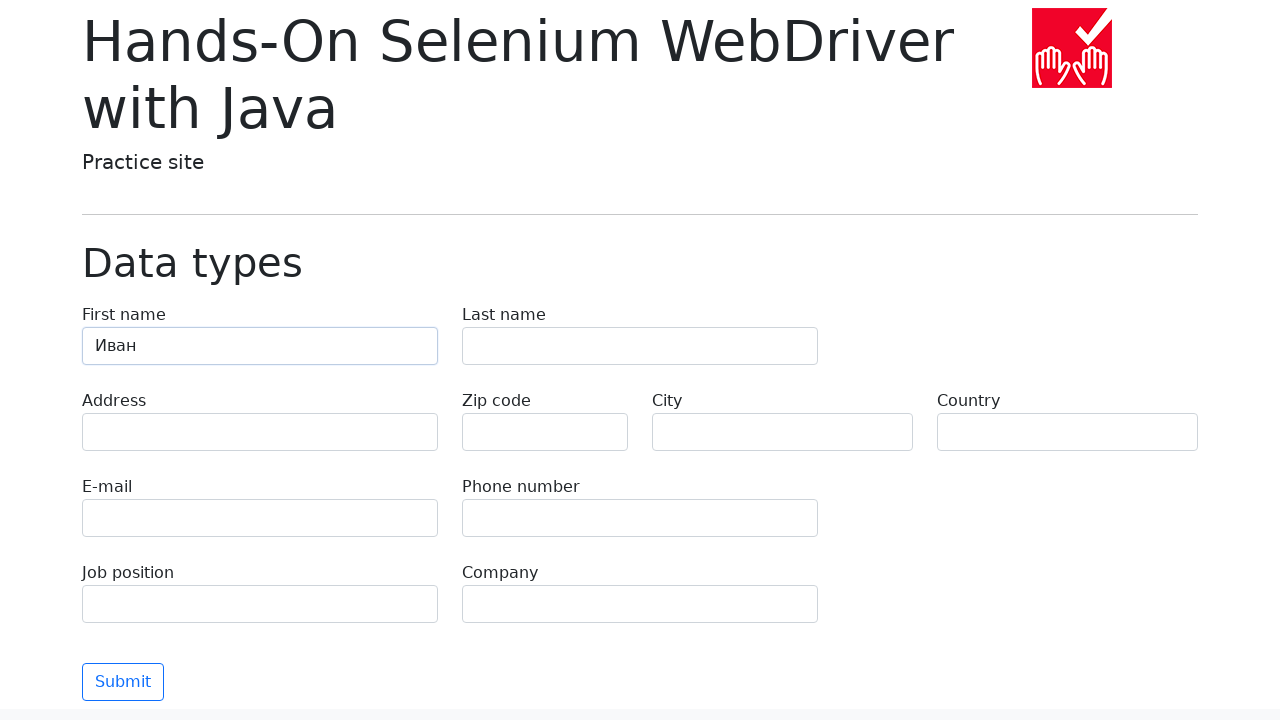

Filled form field 'last-name' with value 'Петров' on input[name='last-name']
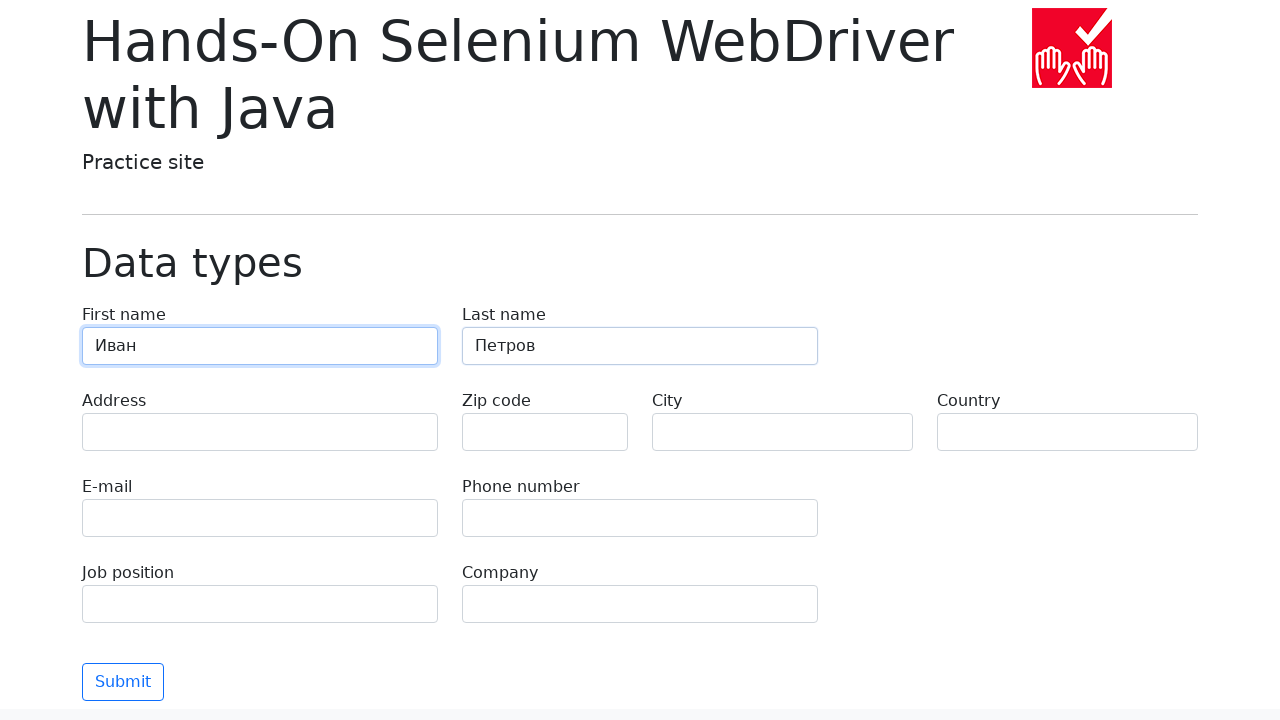

Filled form field 'address' with value 'Ленина, 55-3' on input[name='address']
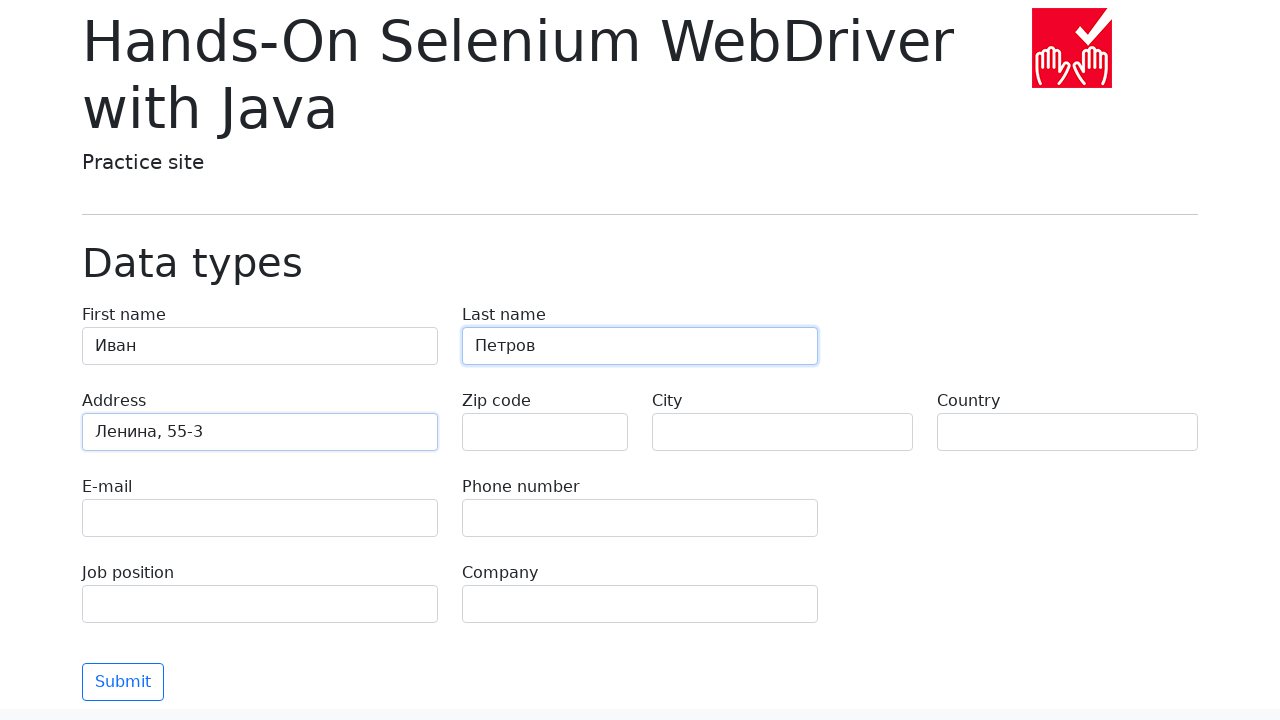

Filled form field 'e-mail' with value 'test@skypro.com' on input[name='e-mail']
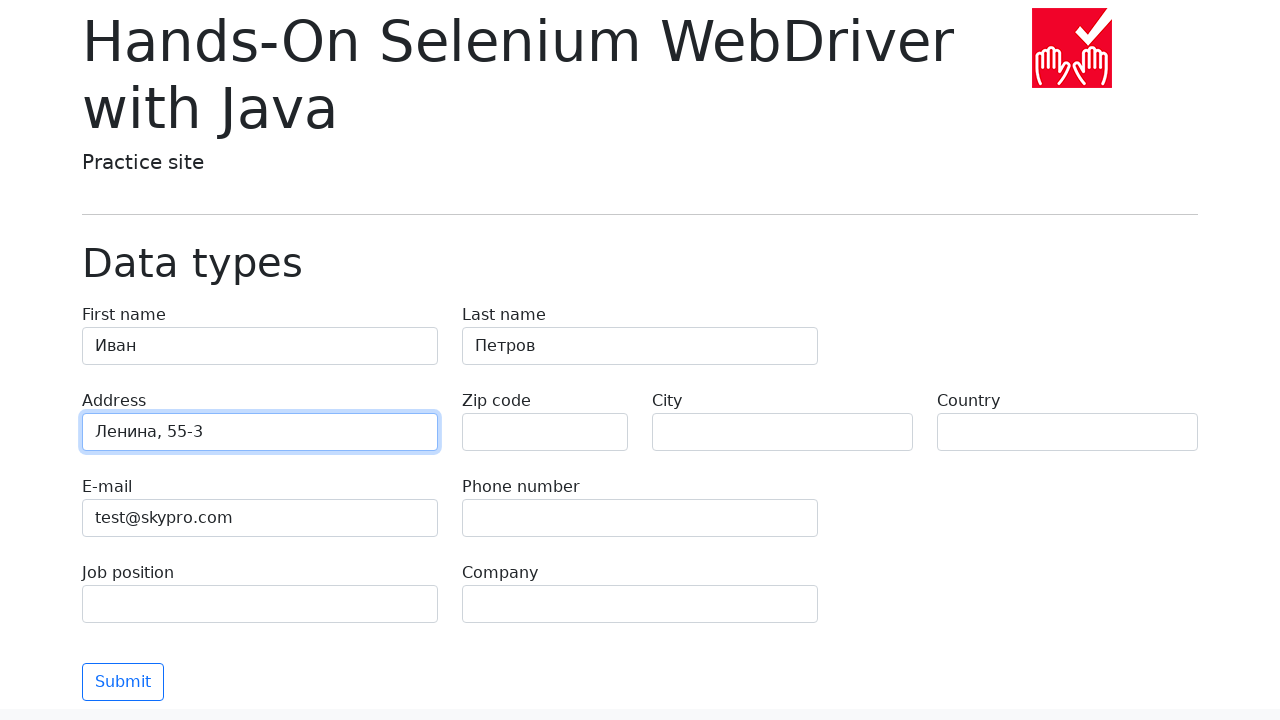

Filled form field 'phone' with value '+7985899998787' on input[name='phone']
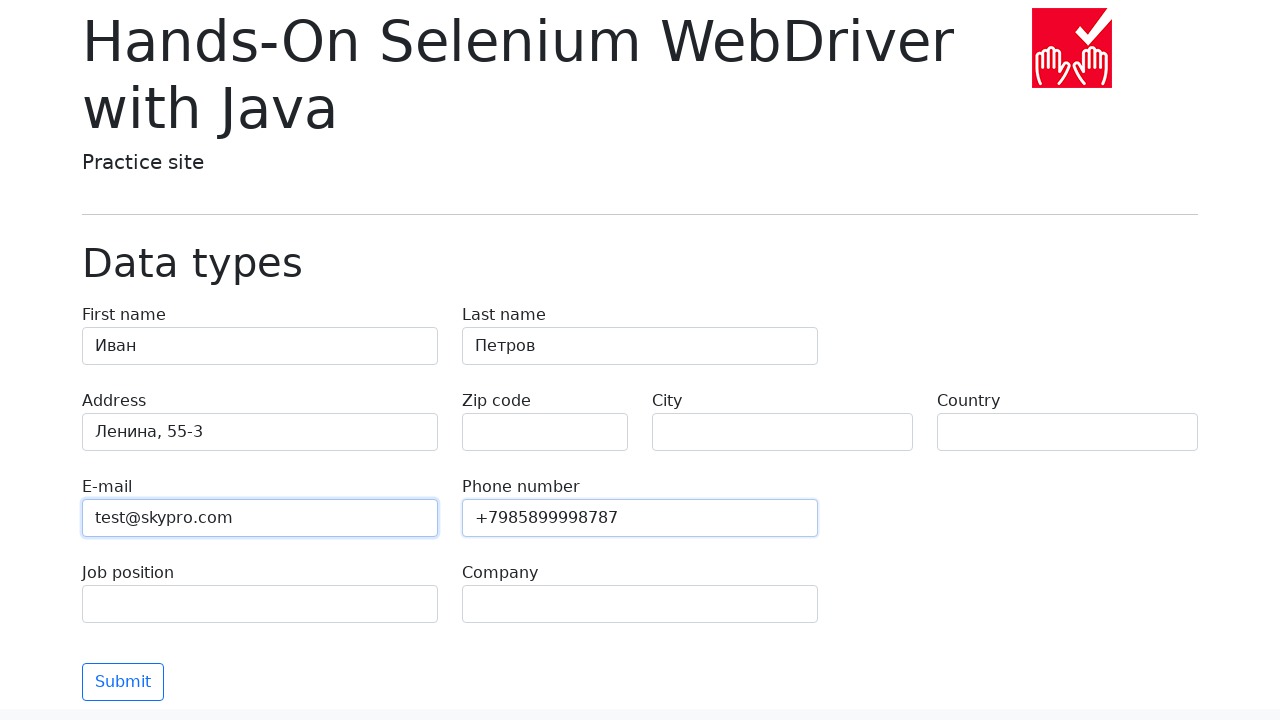

Filled form field 'zip-code' with value '' on input[name='zip-code']
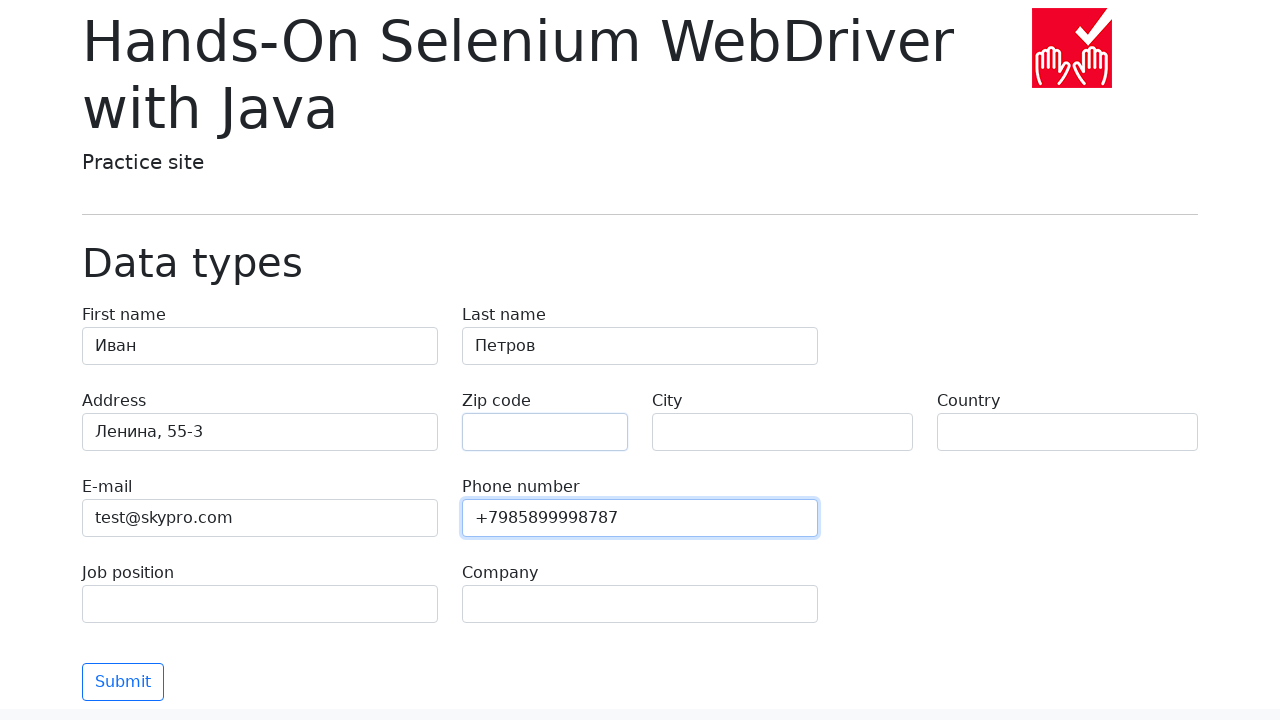

Filled form field 'city' with value 'Москва' on input[name='city']
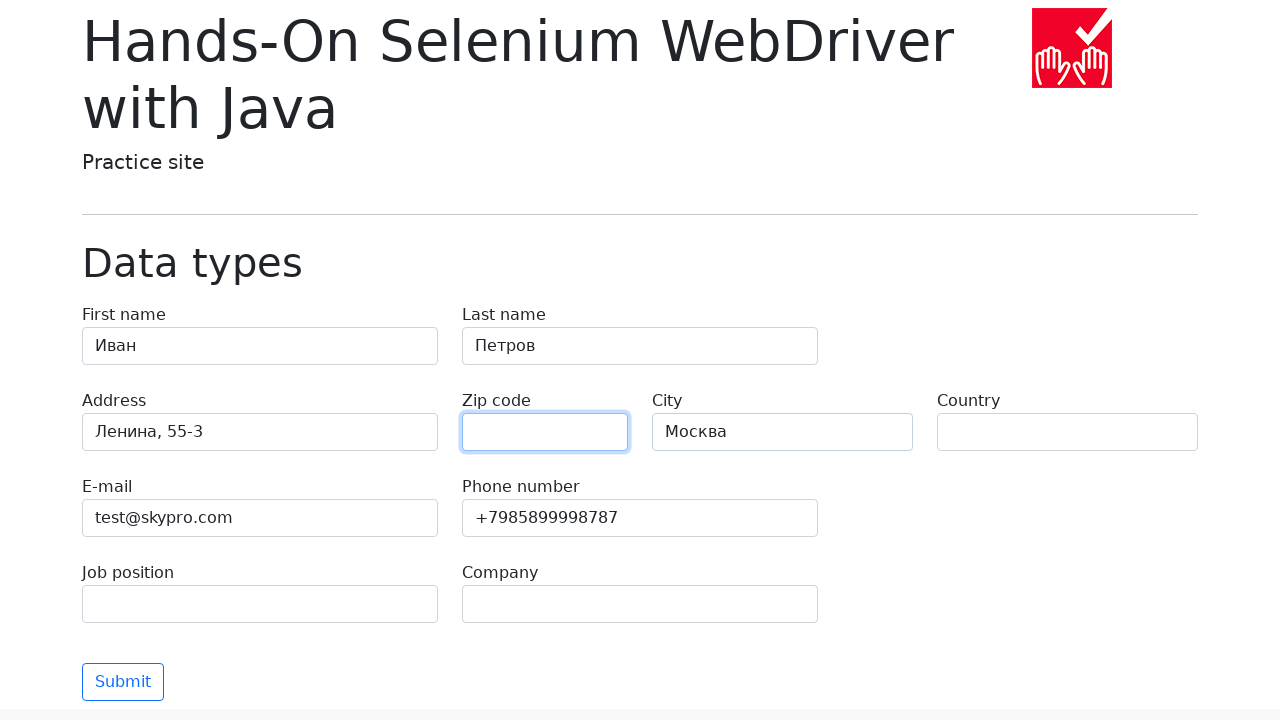

Filled form field 'country' with value 'Россия' on input[name='country']
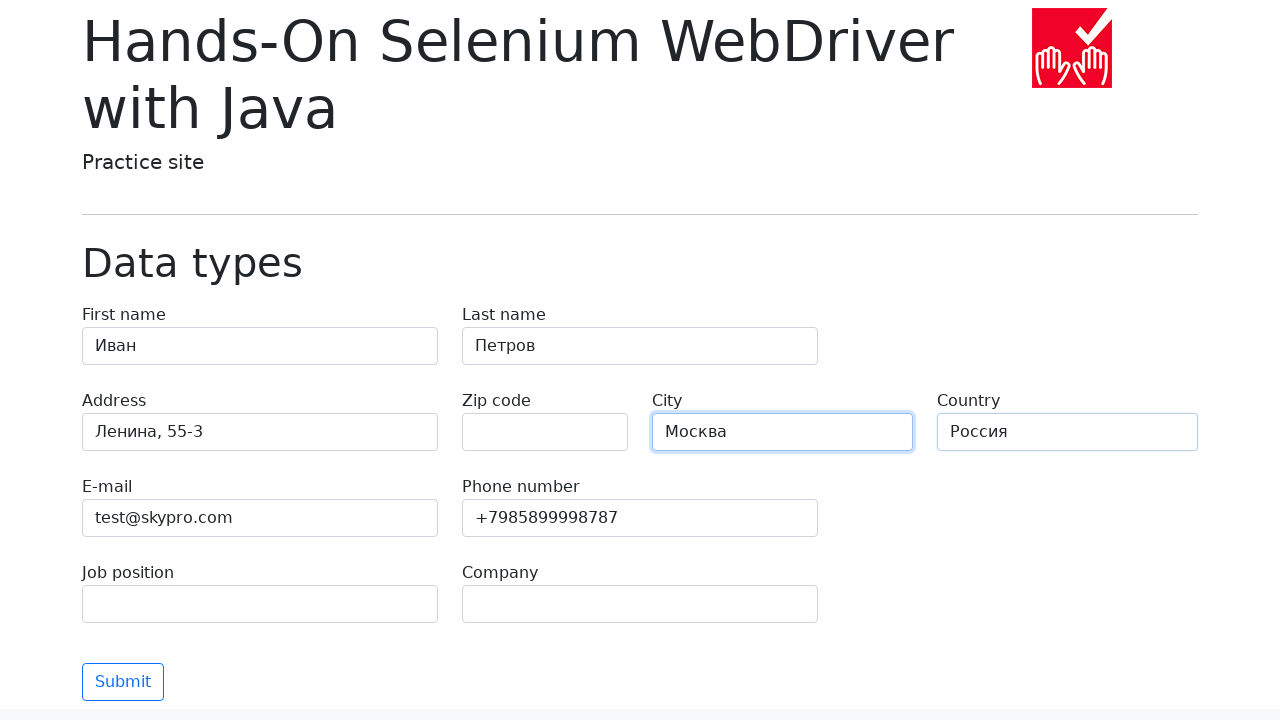

Filled form field 'job-position' with value 'QA' on input[name='job-position']
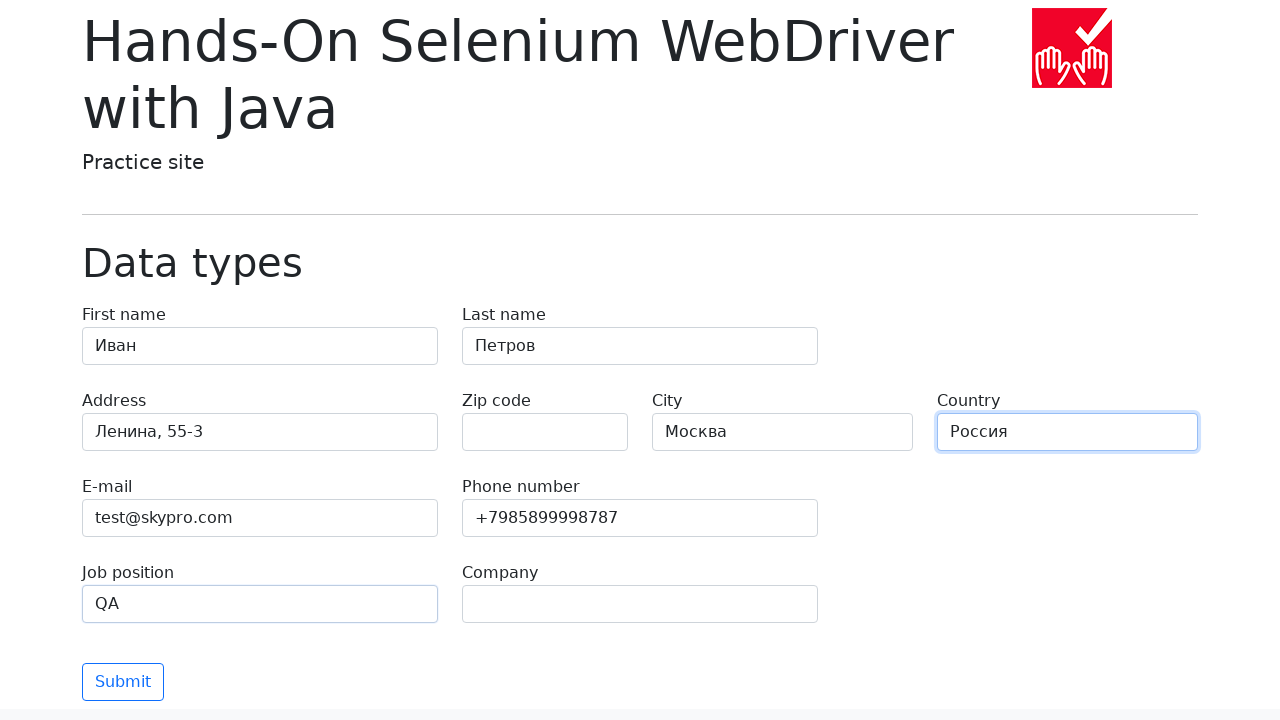

Filled form field 'company' with value 'SkyPro' on input[name='company']
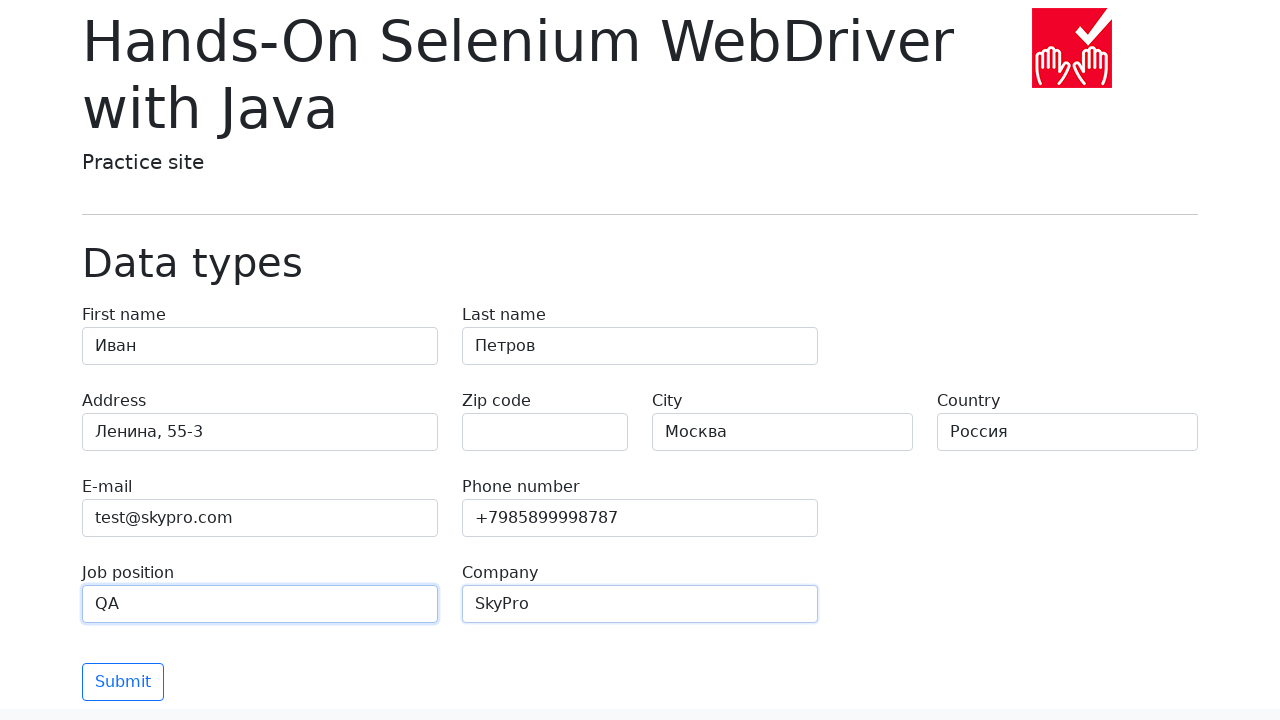

Applied validation classes to form fields using JavaScript
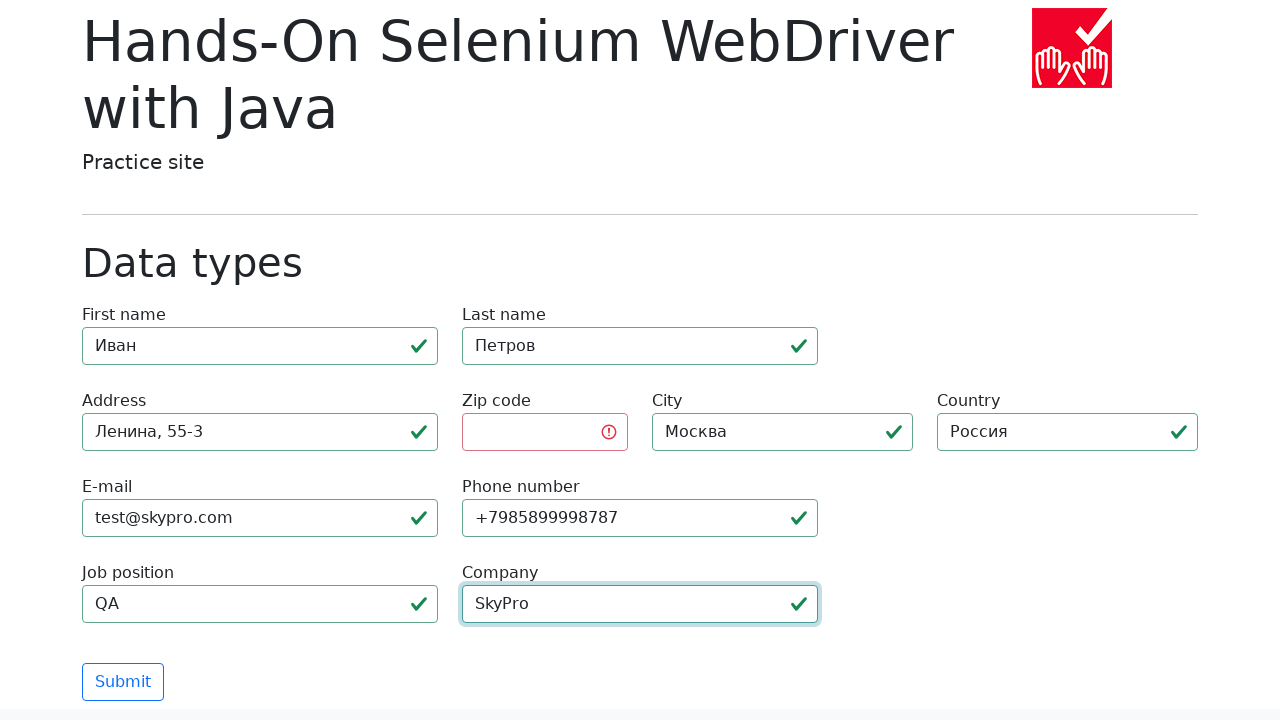

Retrieved zip-code field class attribute to verify validation
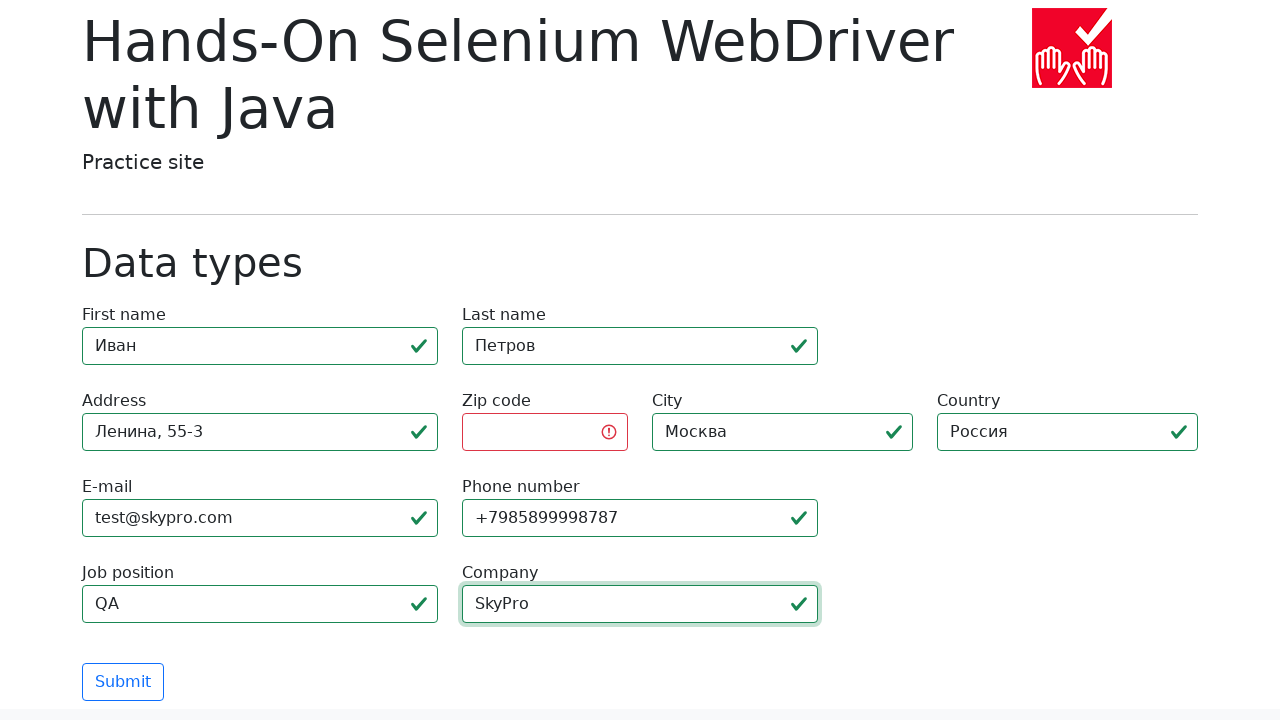

Verified that empty zip-code field has 'is-invalid' class
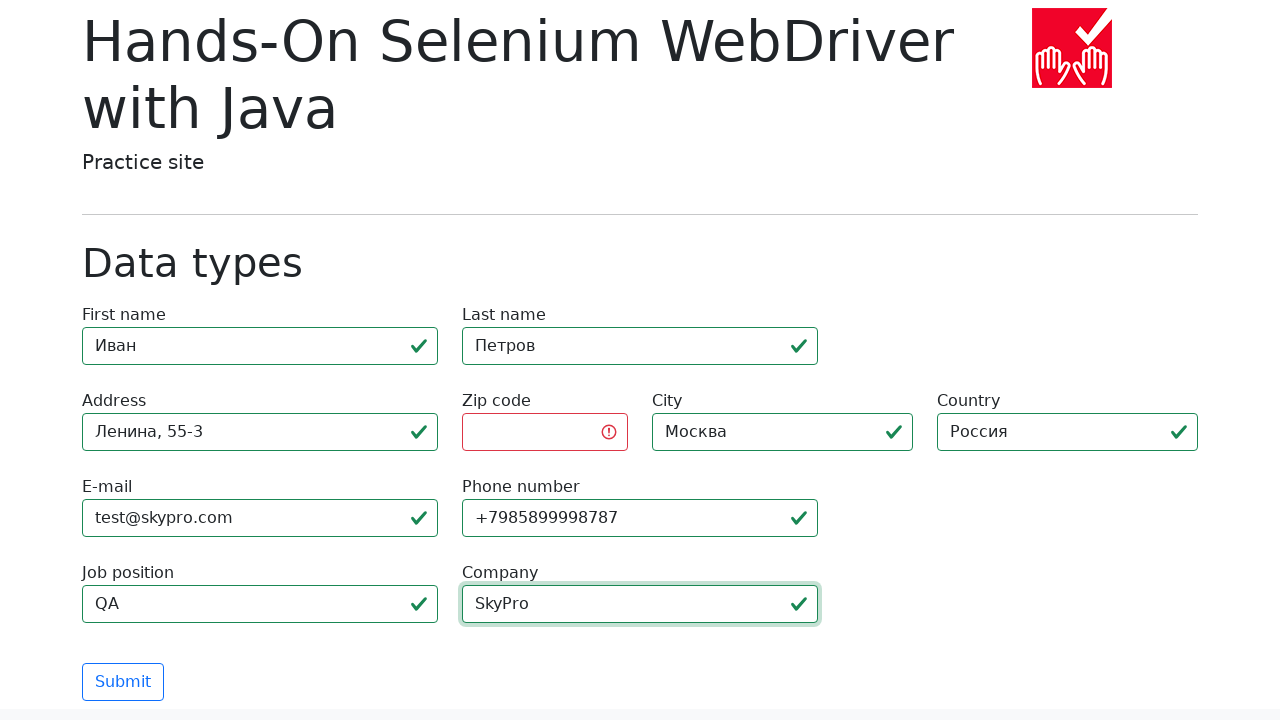

Retrieved class attribute for filled field 'first-name'
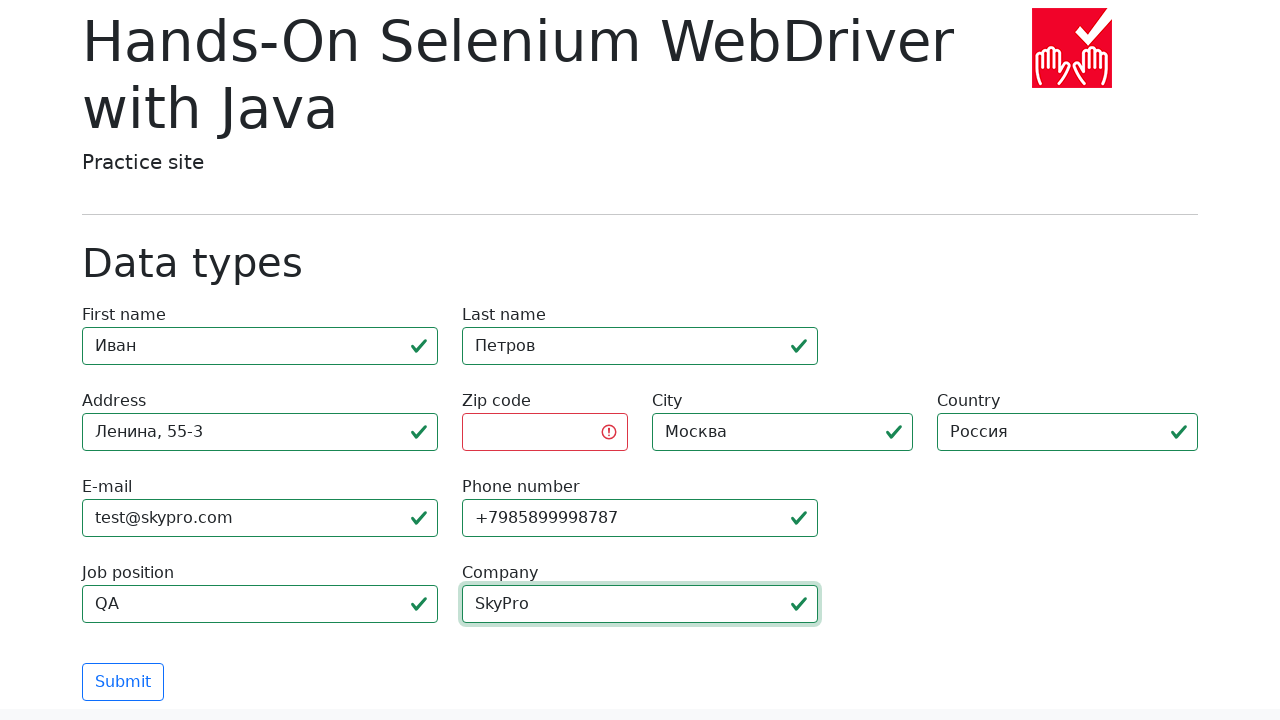

Verified that filled field 'first-name' has 'is-valid' class
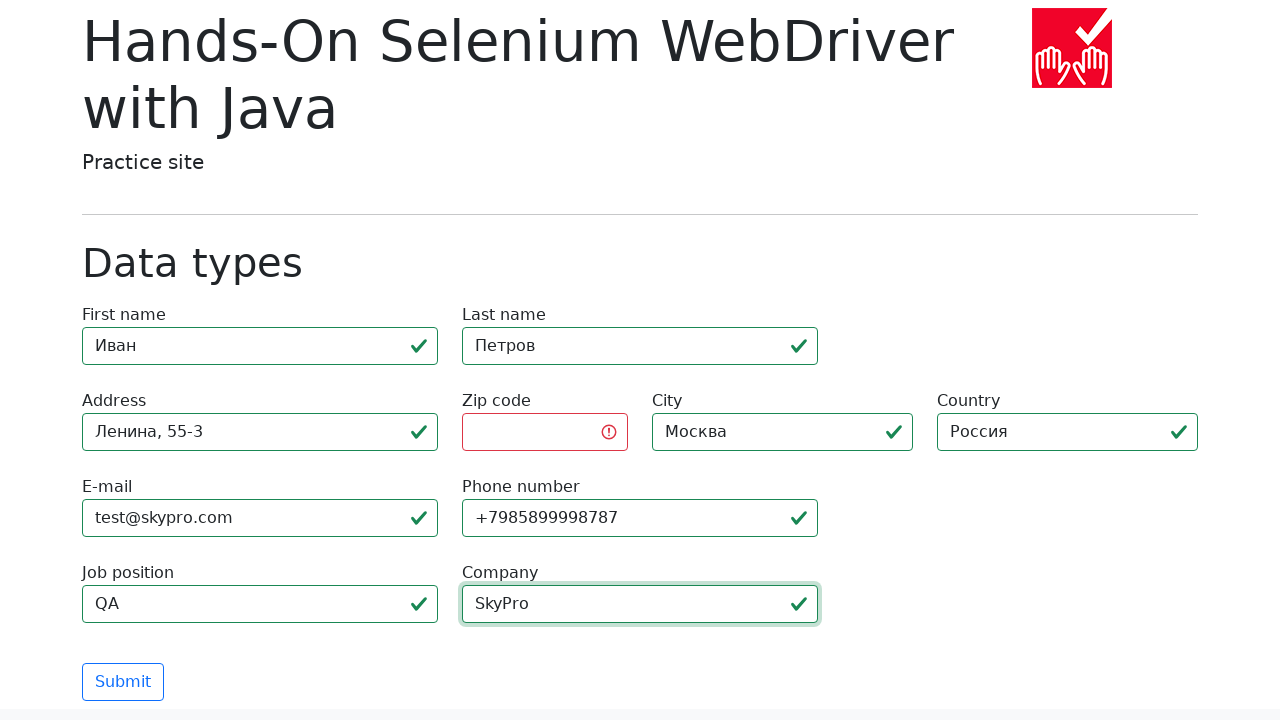

Retrieved class attribute for filled field 'last-name'
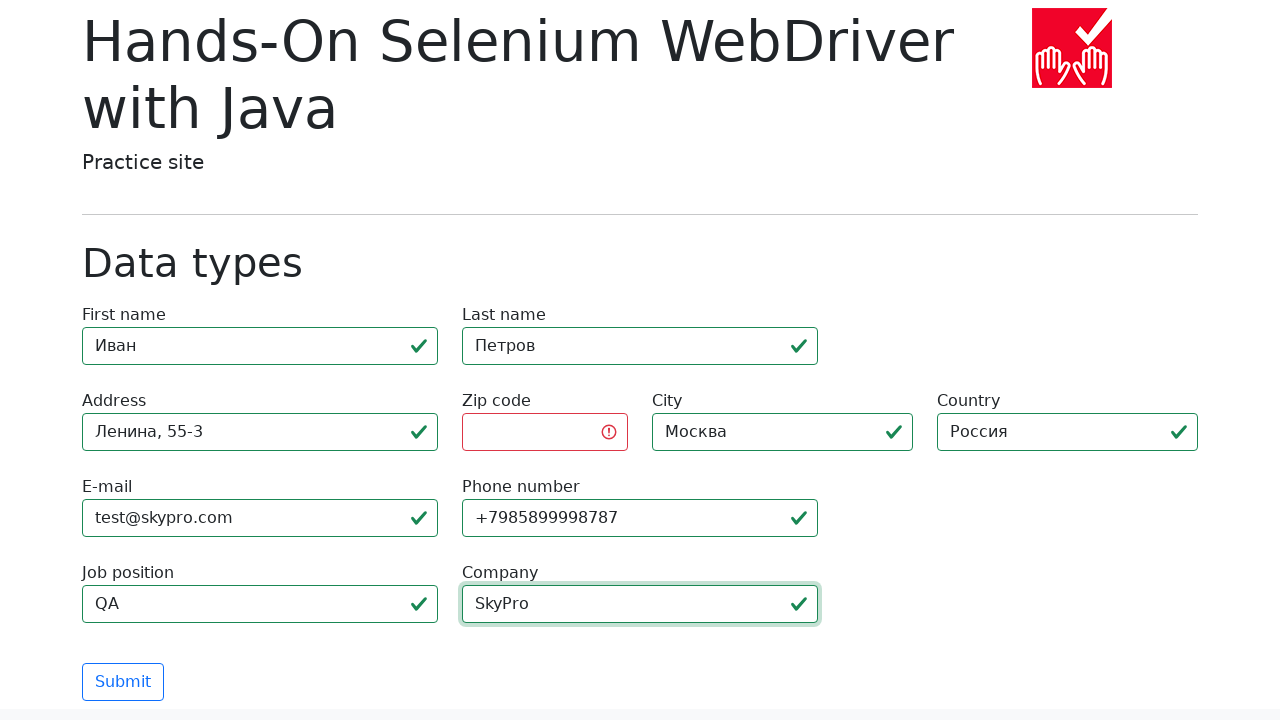

Verified that filled field 'last-name' has 'is-valid' class
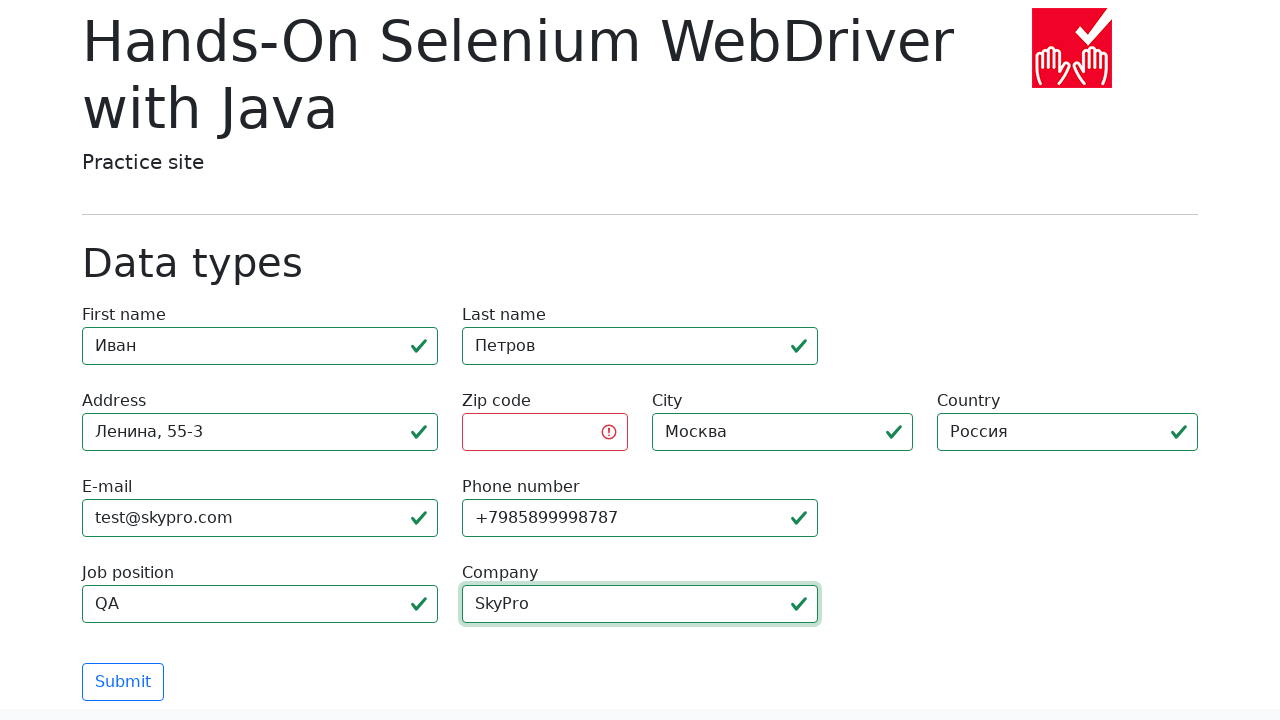

Retrieved class attribute for filled field 'address'
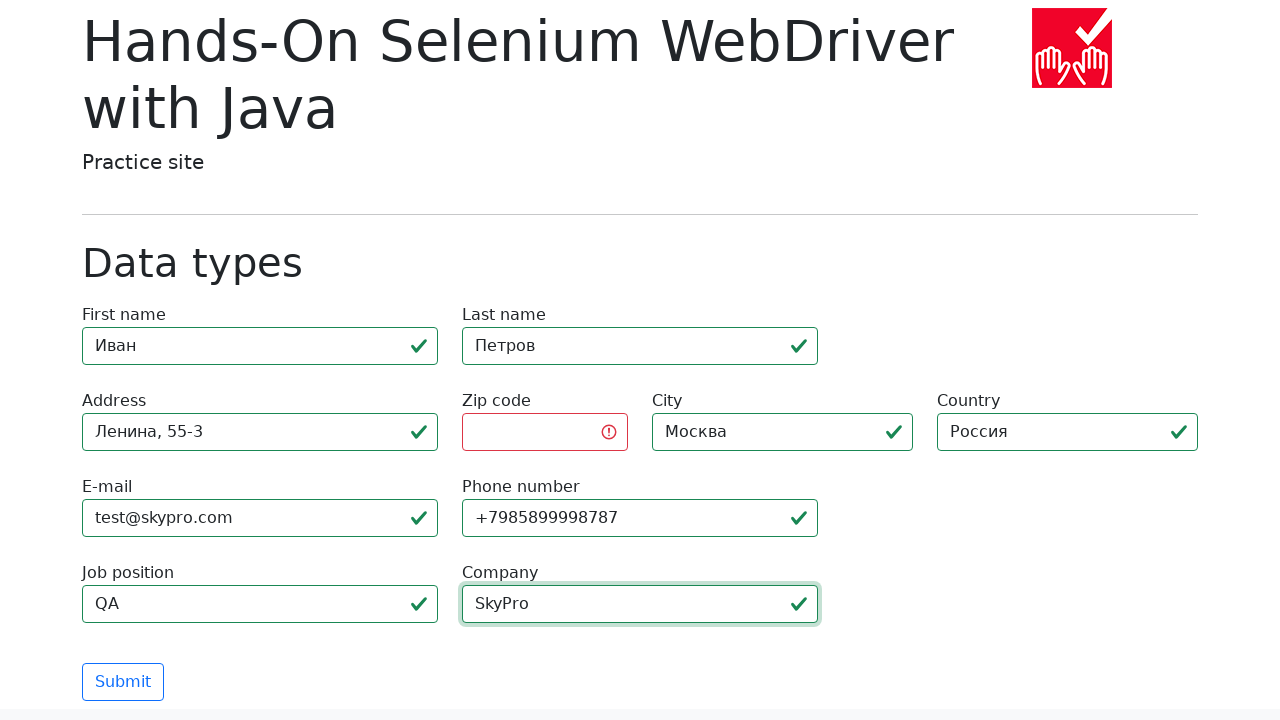

Verified that filled field 'address' has 'is-valid' class
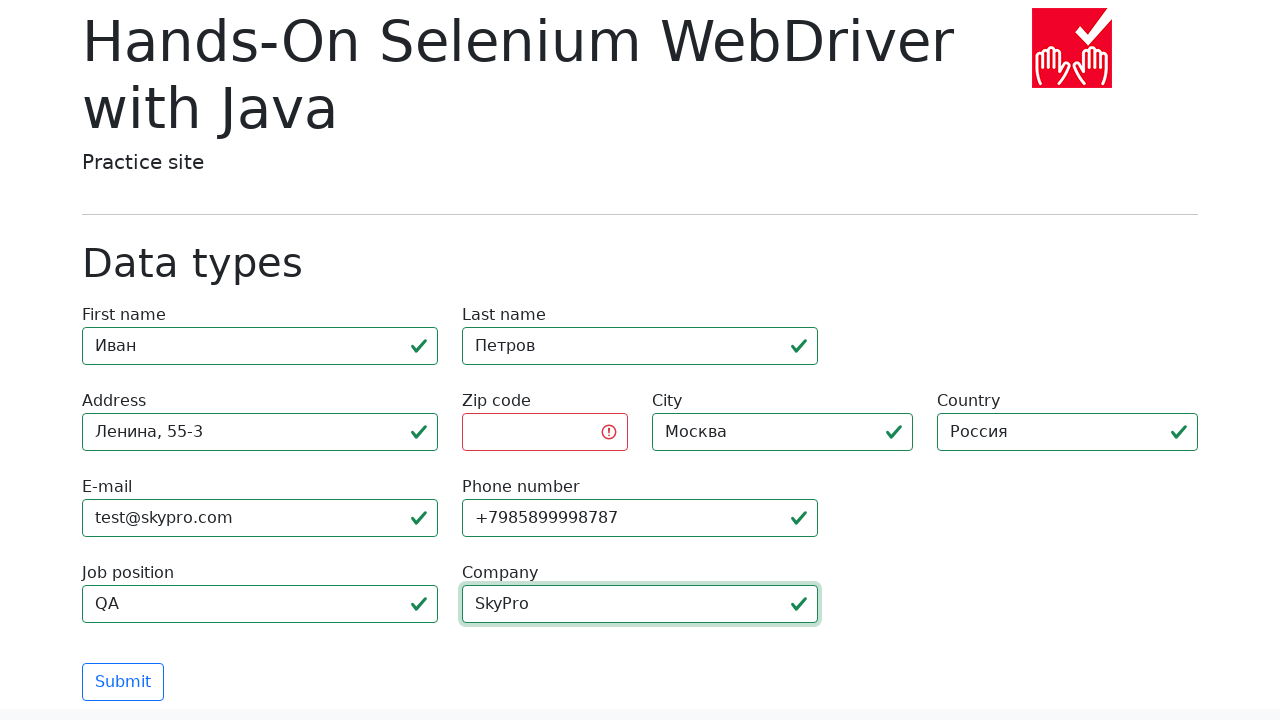

Retrieved class attribute for filled field 'e-mail'
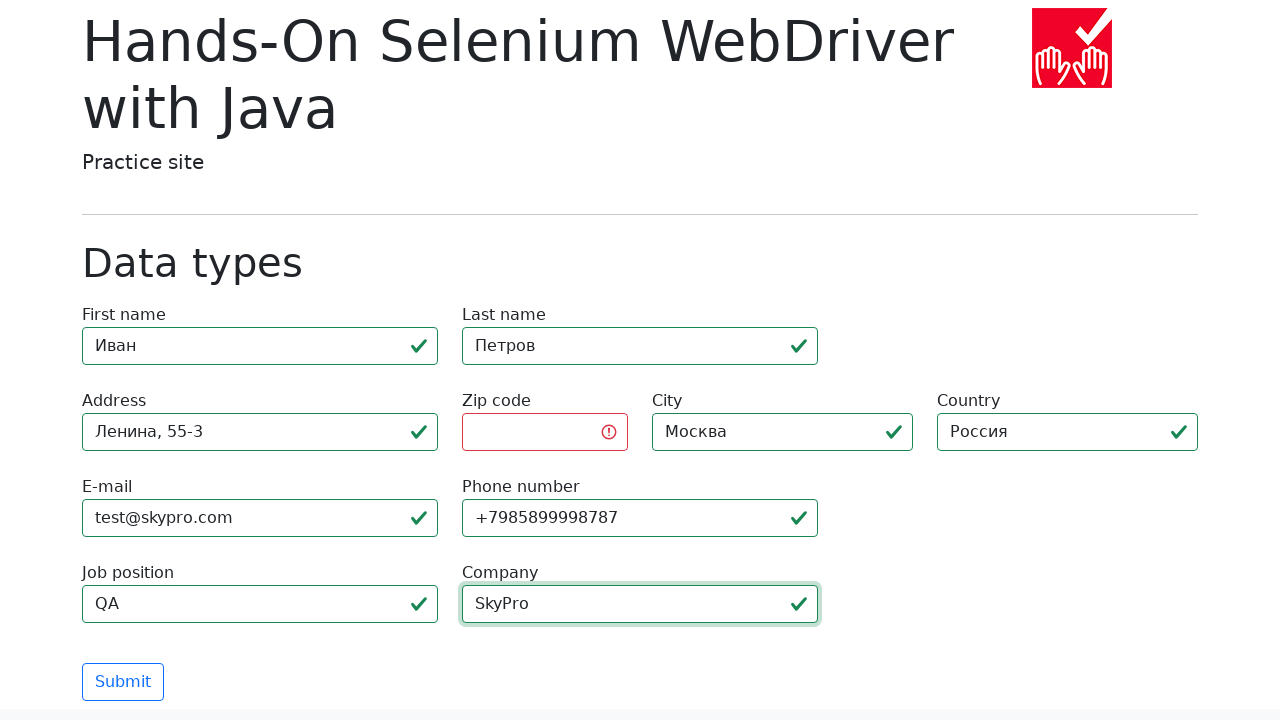

Verified that filled field 'e-mail' has 'is-valid' class
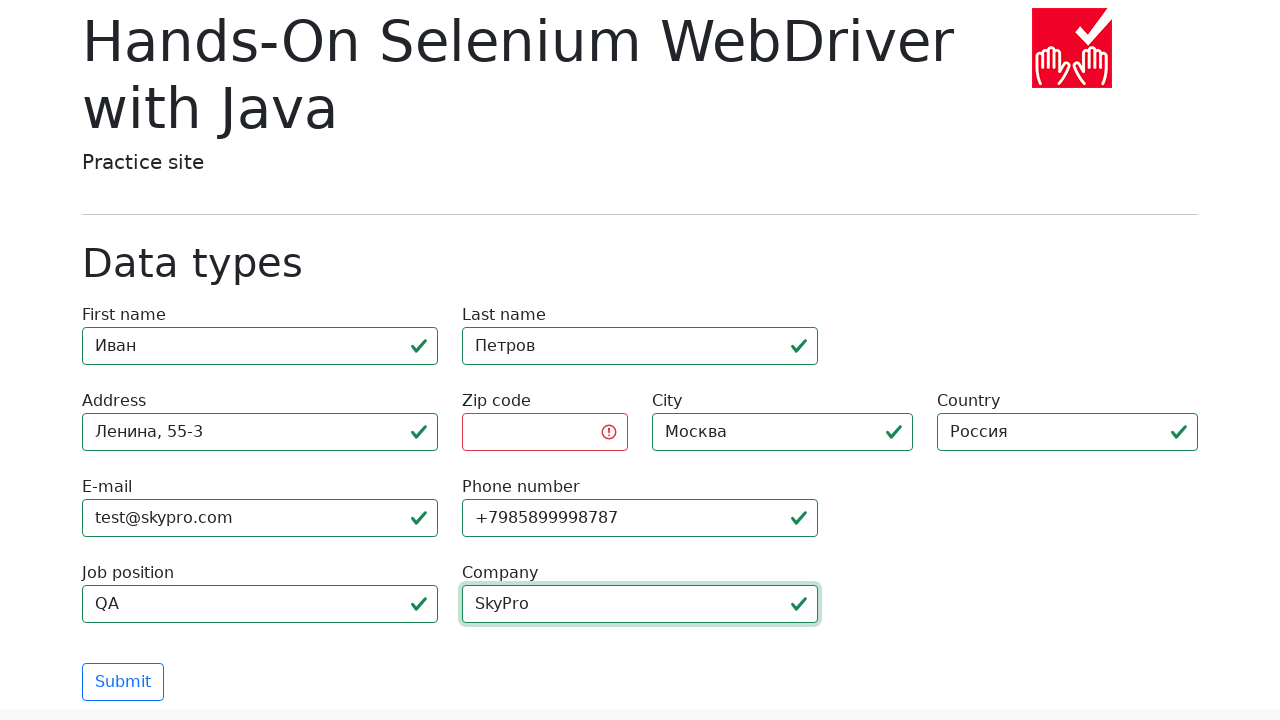

Retrieved class attribute for filled field 'phone'
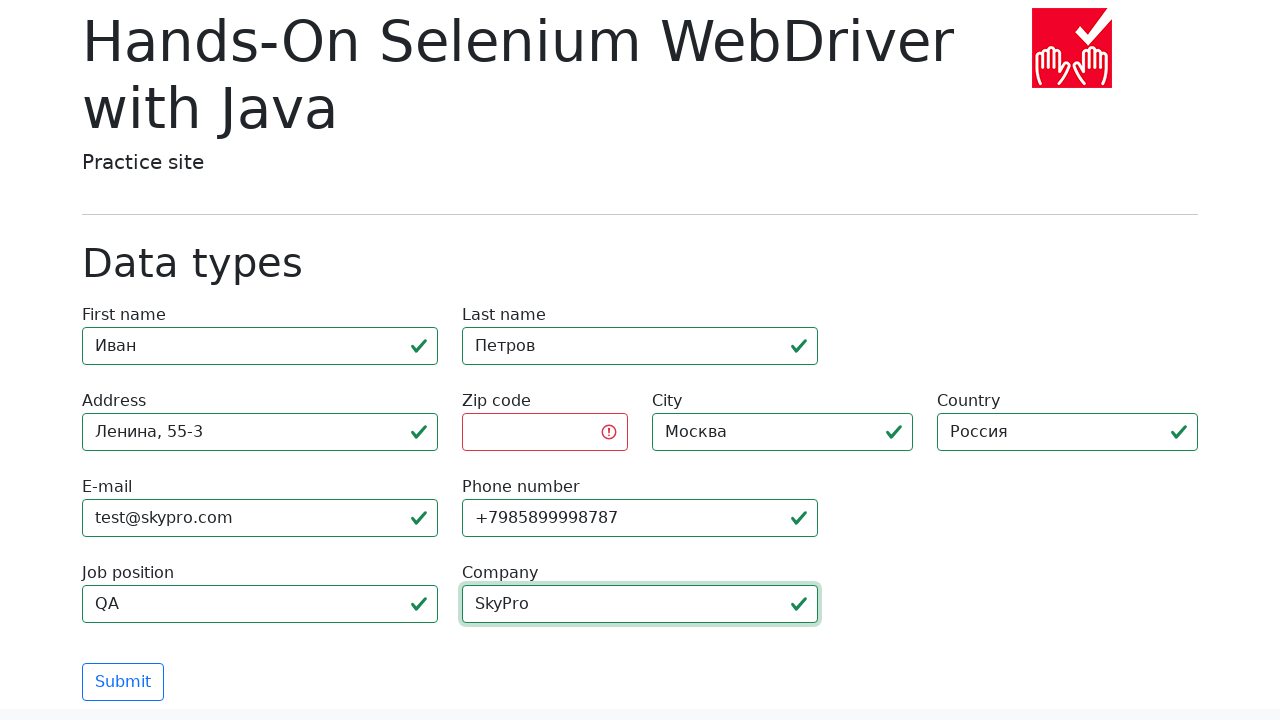

Verified that filled field 'phone' has 'is-valid' class
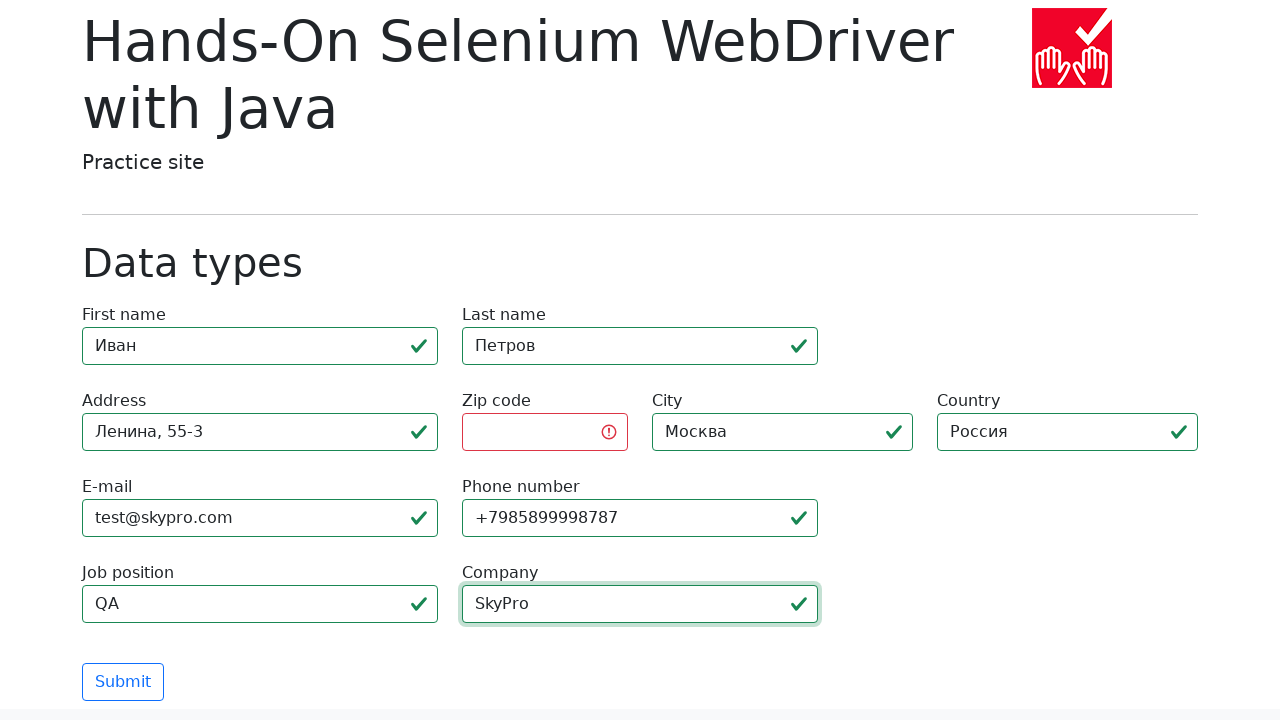

Retrieved class attribute for filled field 'city'
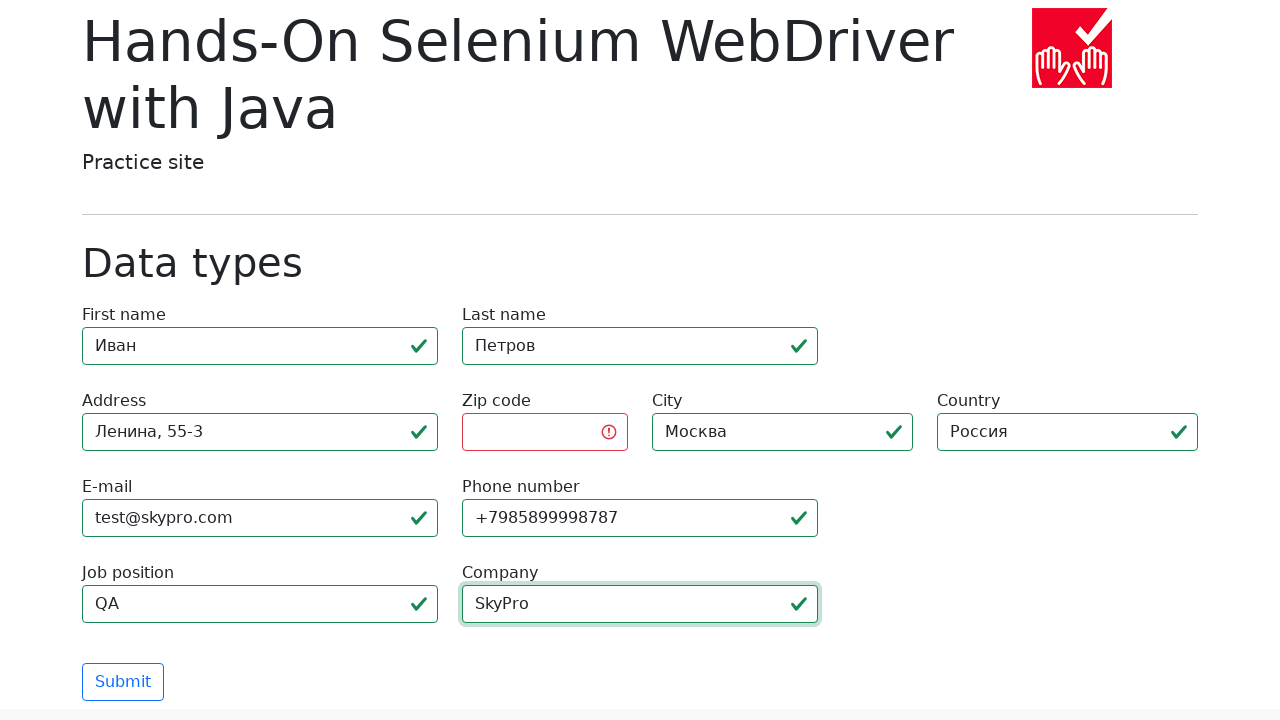

Verified that filled field 'city' has 'is-valid' class
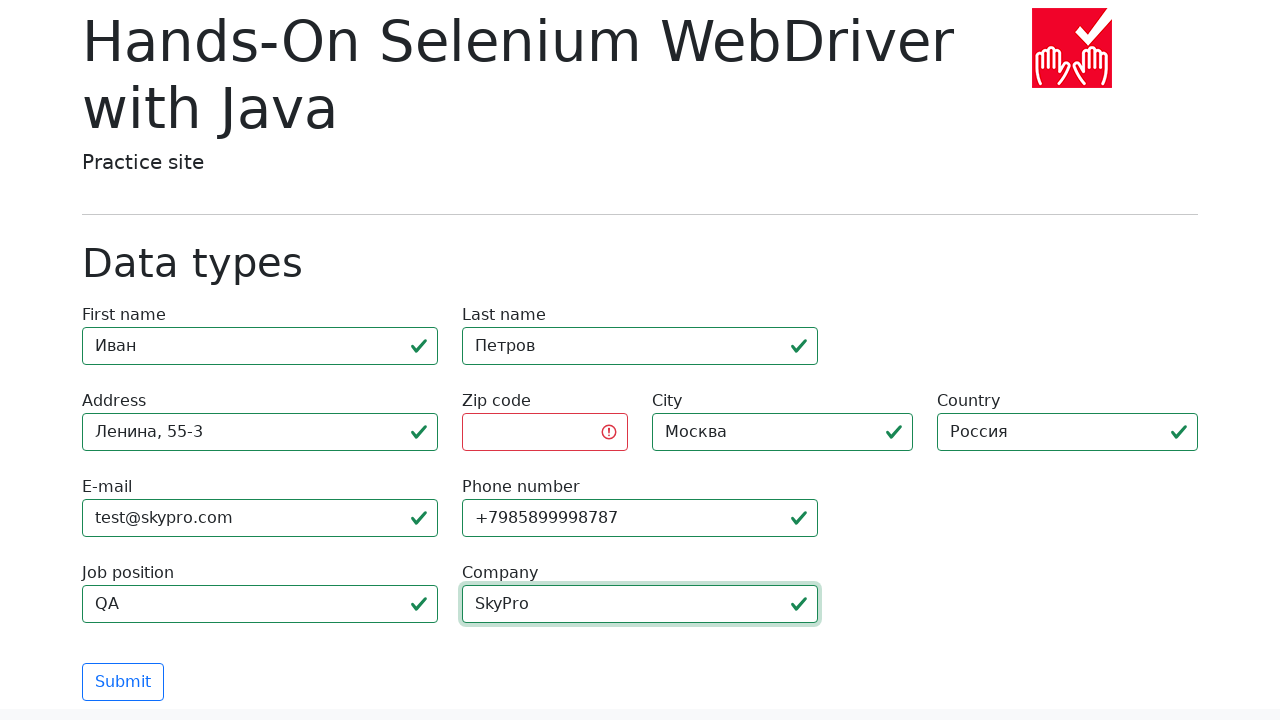

Retrieved class attribute for filled field 'country'
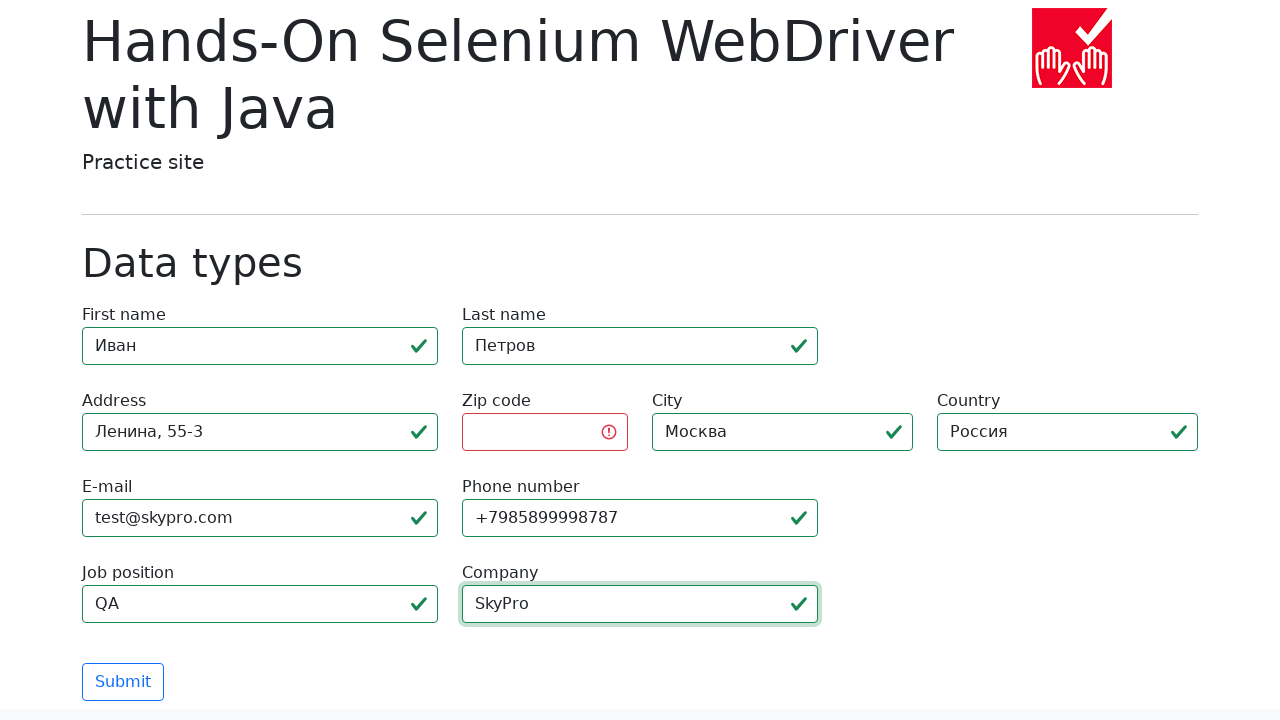

Verified that filled field 'country' has 'is-valid' class
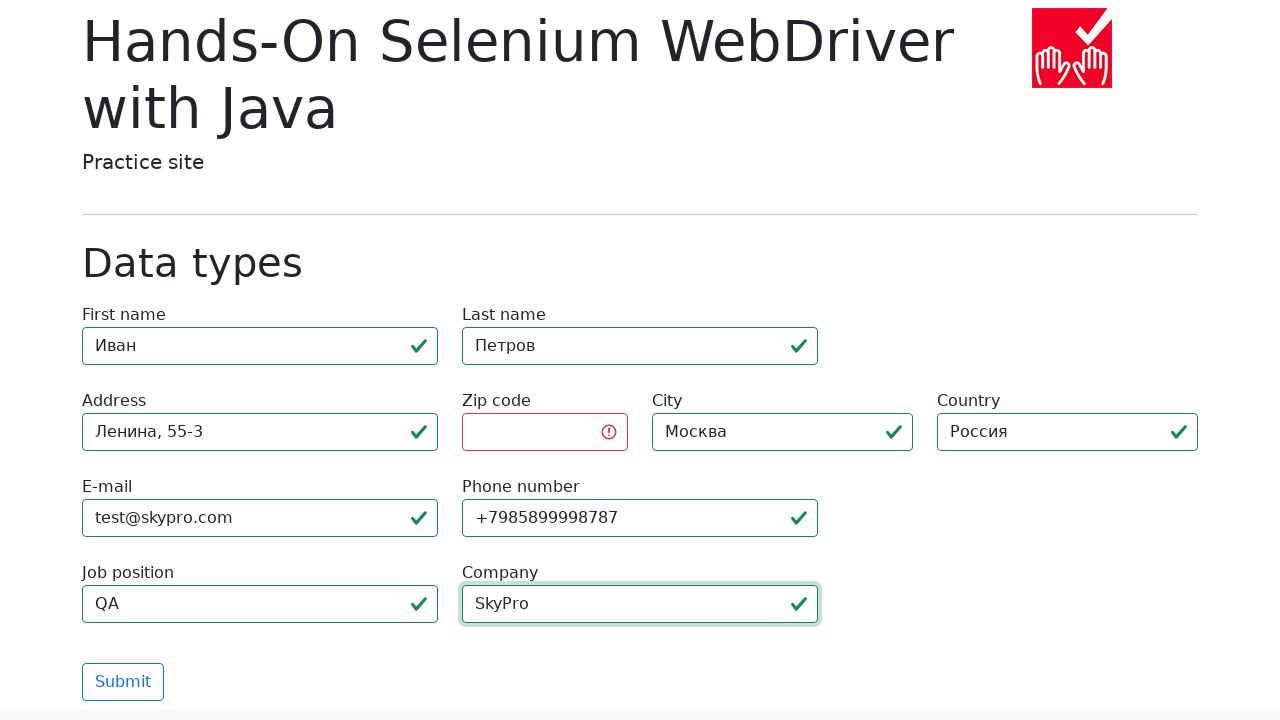

Retrieved class attribute for filled field 'job-position'
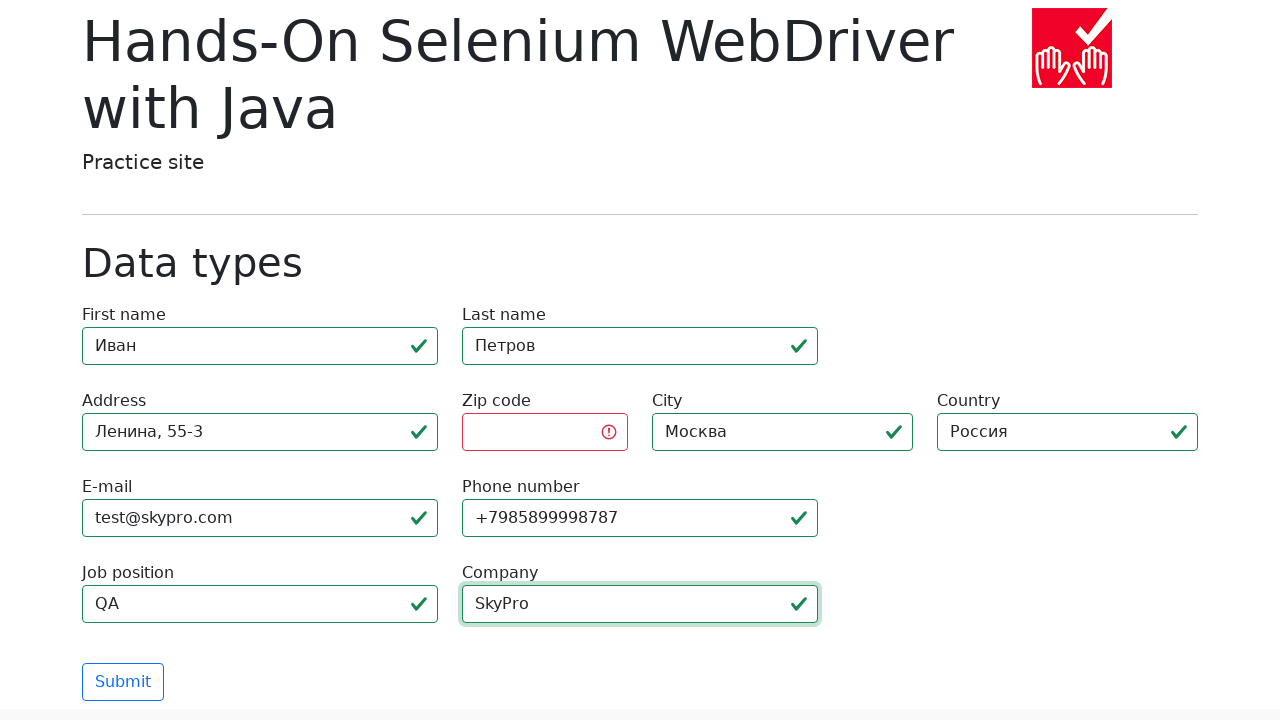

Verified that filled field 'job-position' has 'is-valid' class
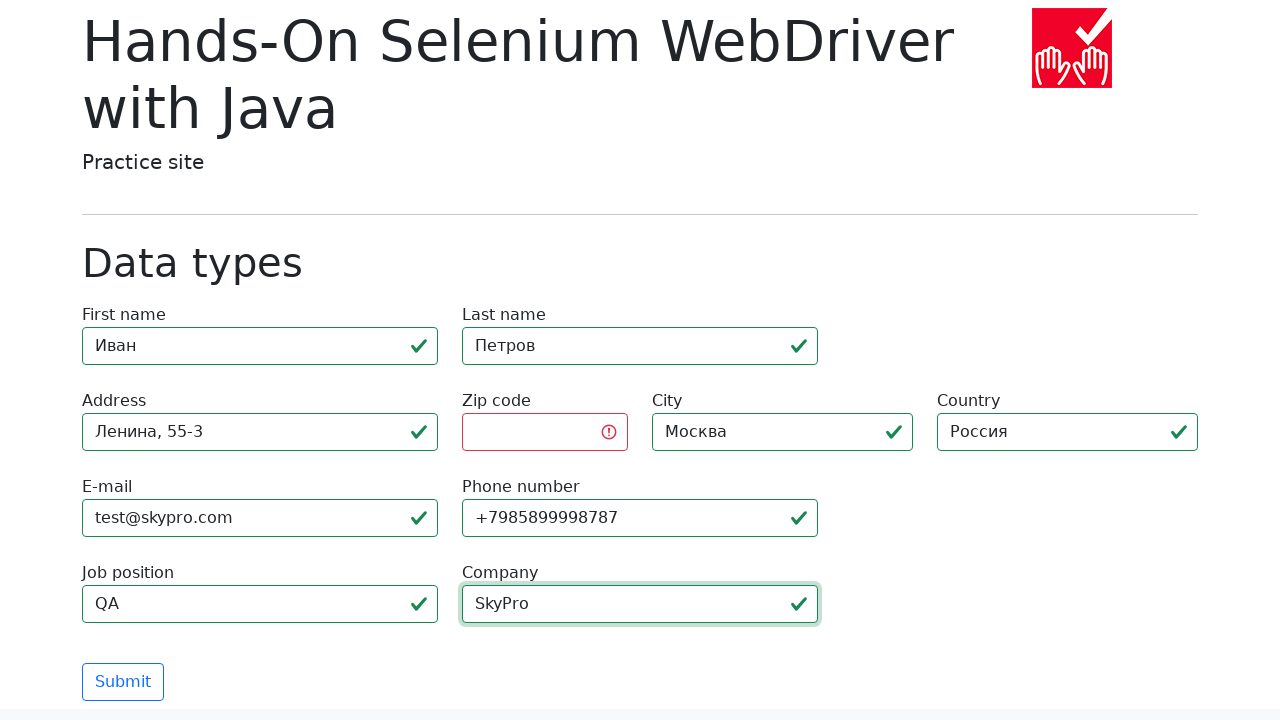

Retrieved class attribute for filled field 'company'
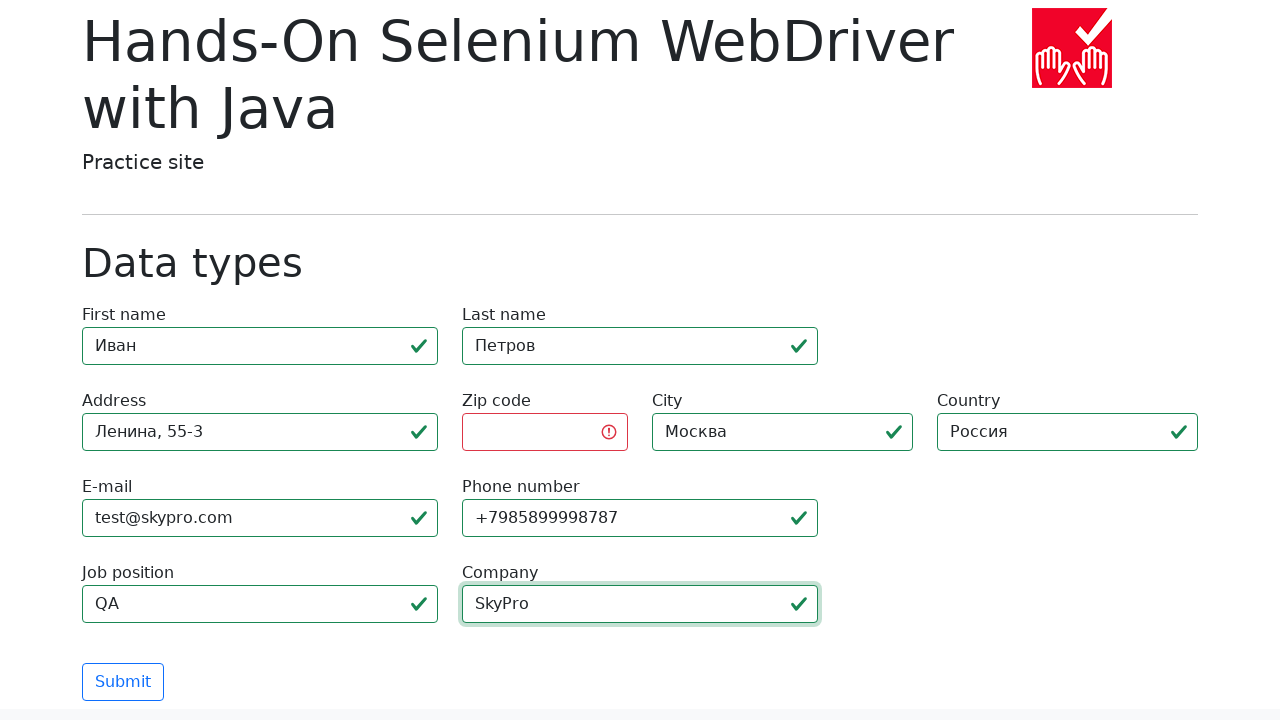

Verified that filled field 'company' has 'is-valid' class
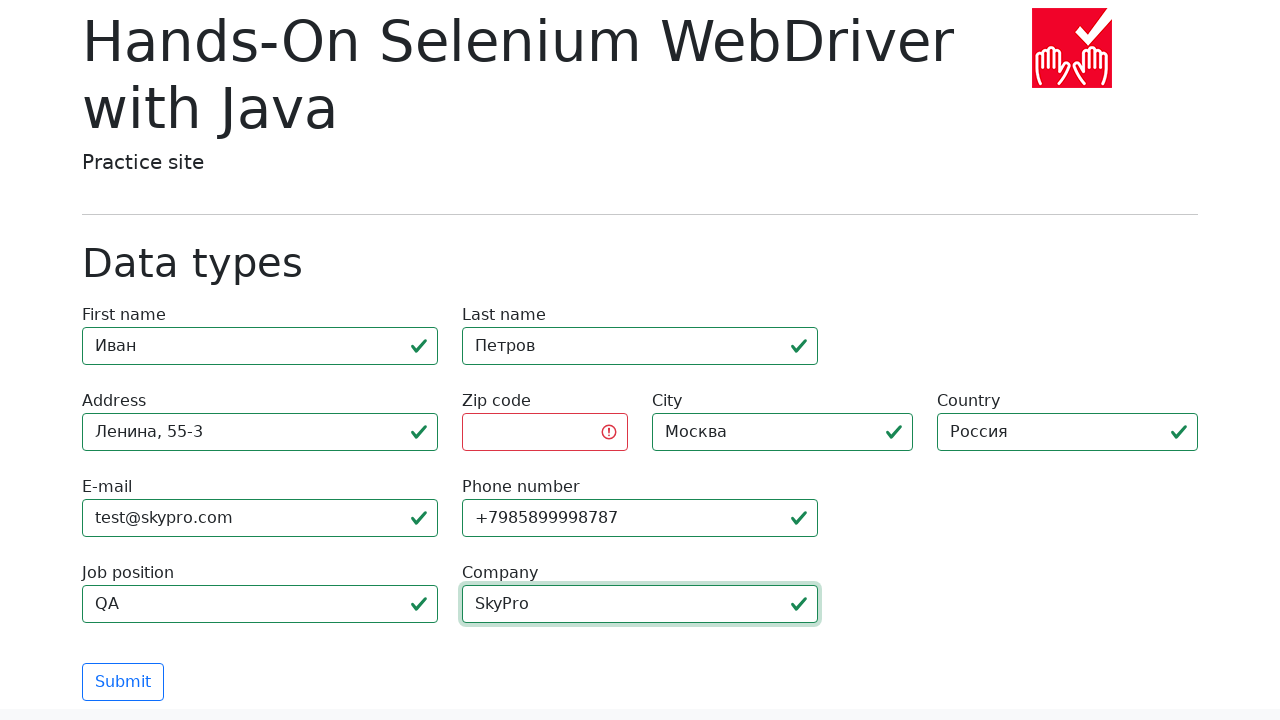

Clicked submit button to submit the form at (123, 682) on button[type='submit']
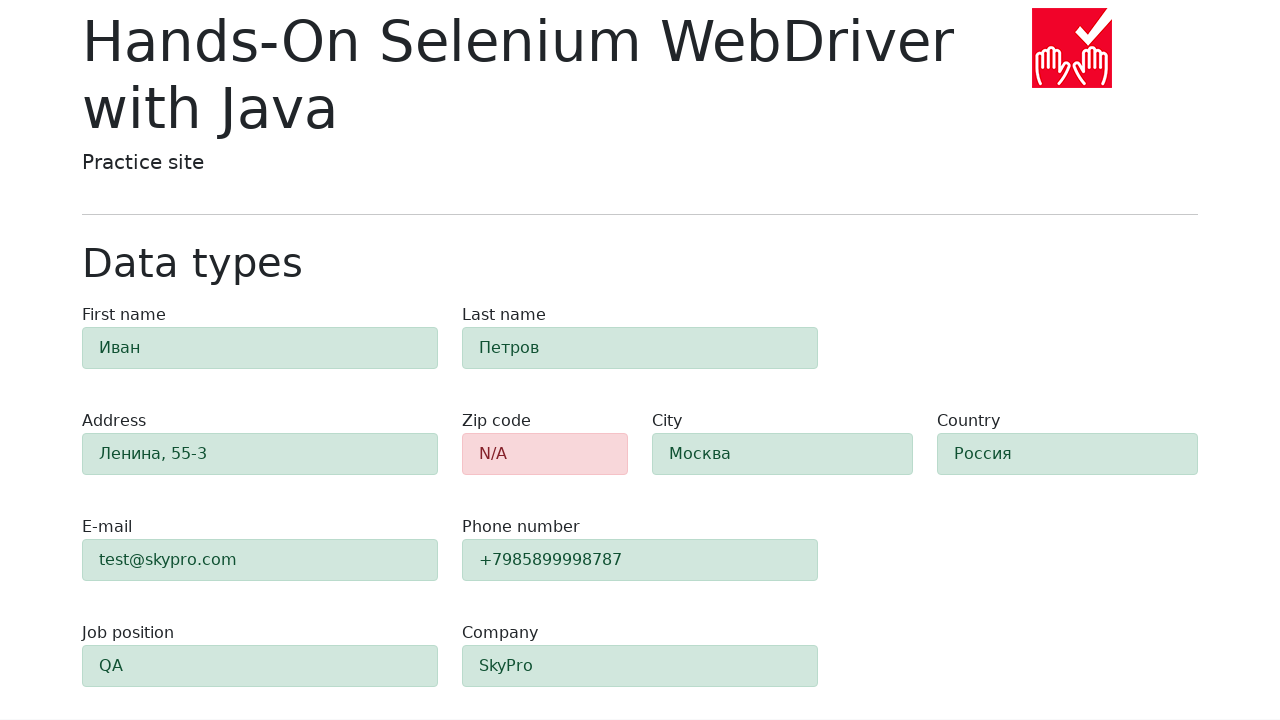

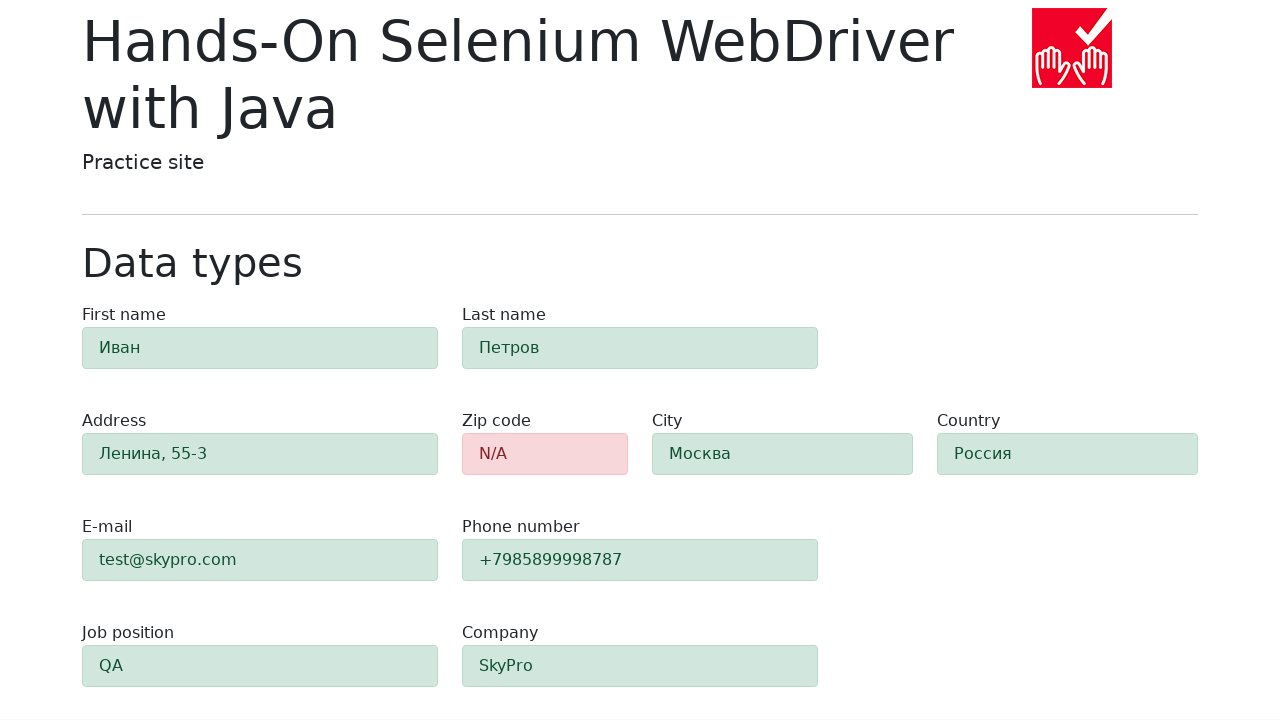